Tests that signup fails when all fields are left blank

Starting URL: https://selenium-blog.herokuapp.com/

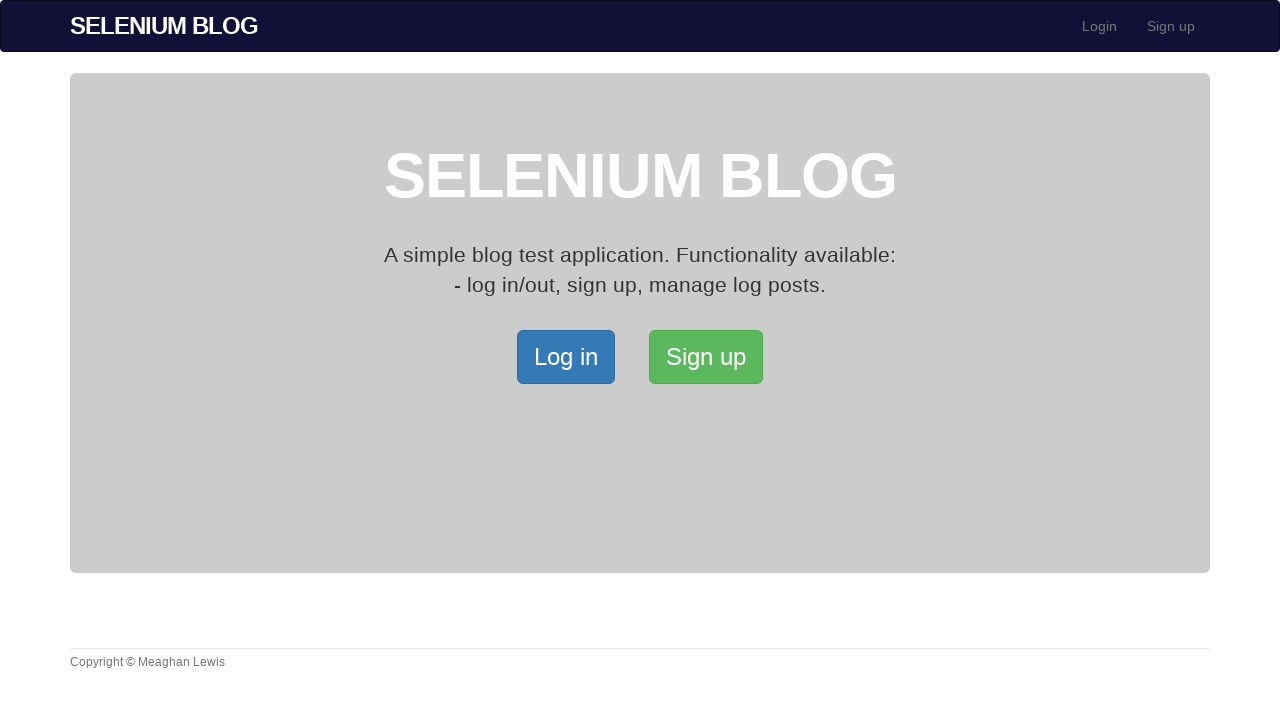

Clicked SignUp button to open the sign up page at (706, 357) on xpath=/html/body/div[2]/div/a[2]
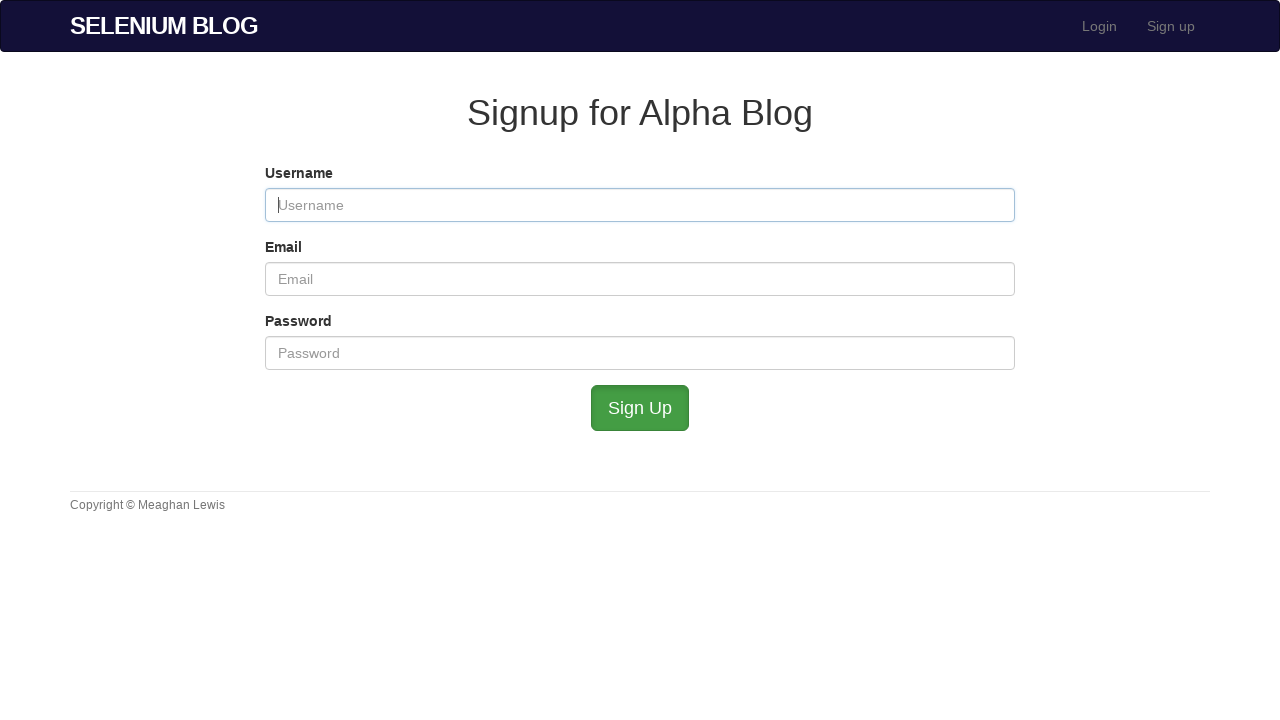

Left username field blank on #user_username
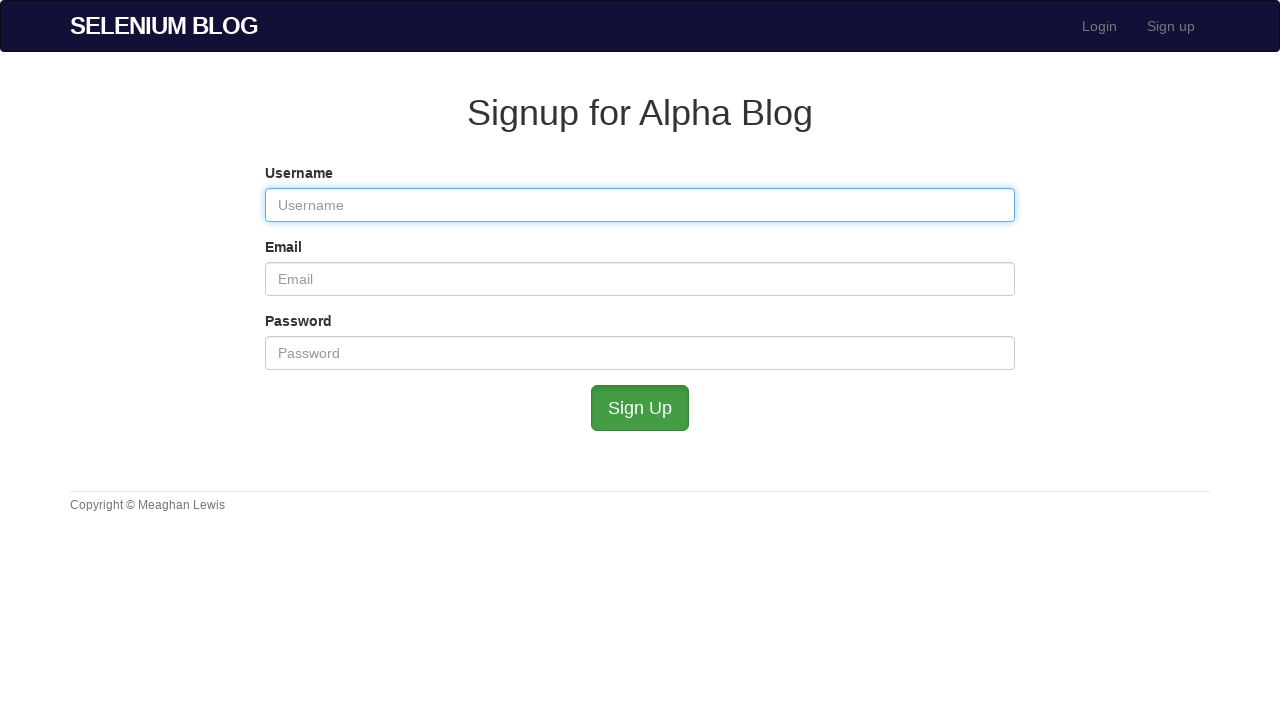

Left email field blank on #user_email
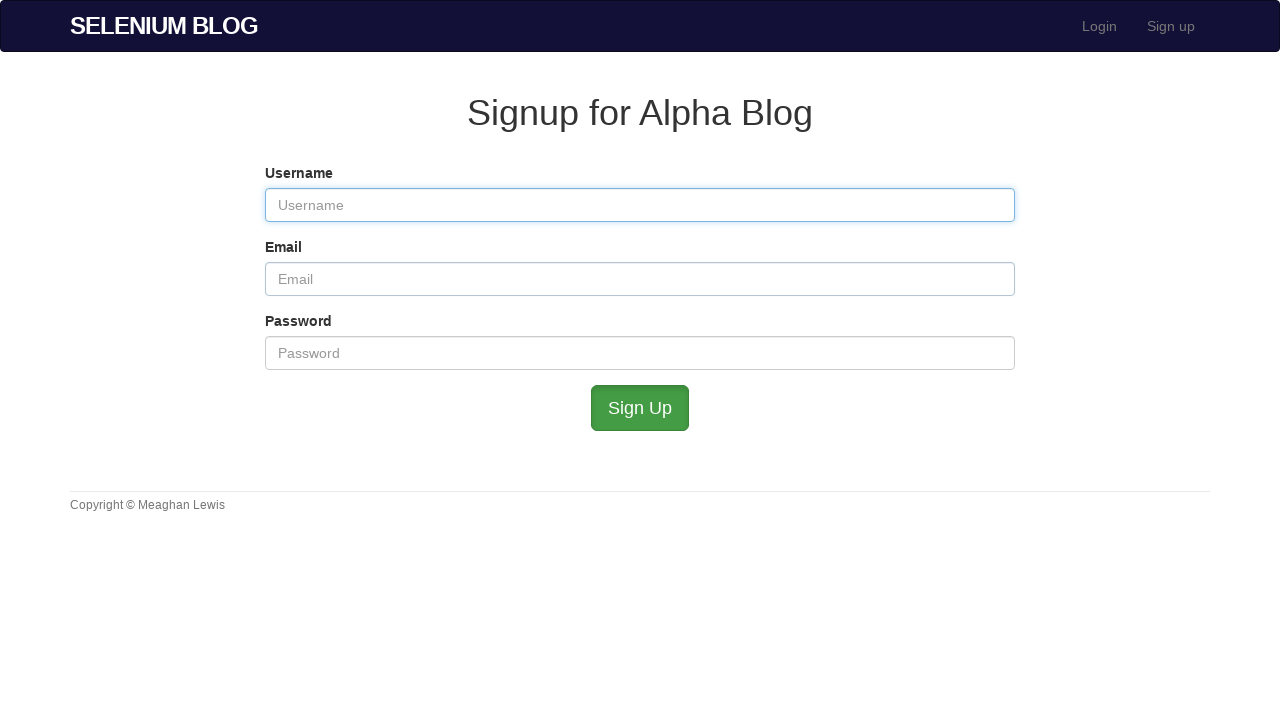

Left password field blank on #user_password
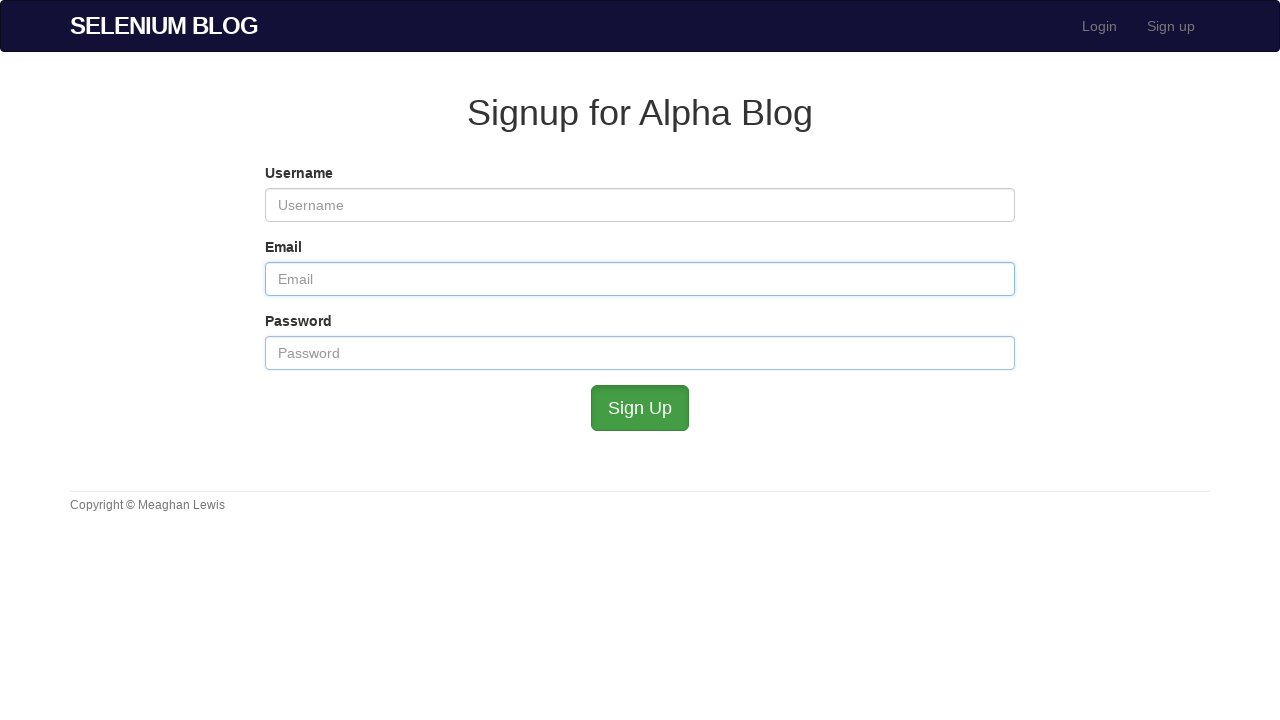

Clicked submit button with all fields empty at (640, 408) on #submit
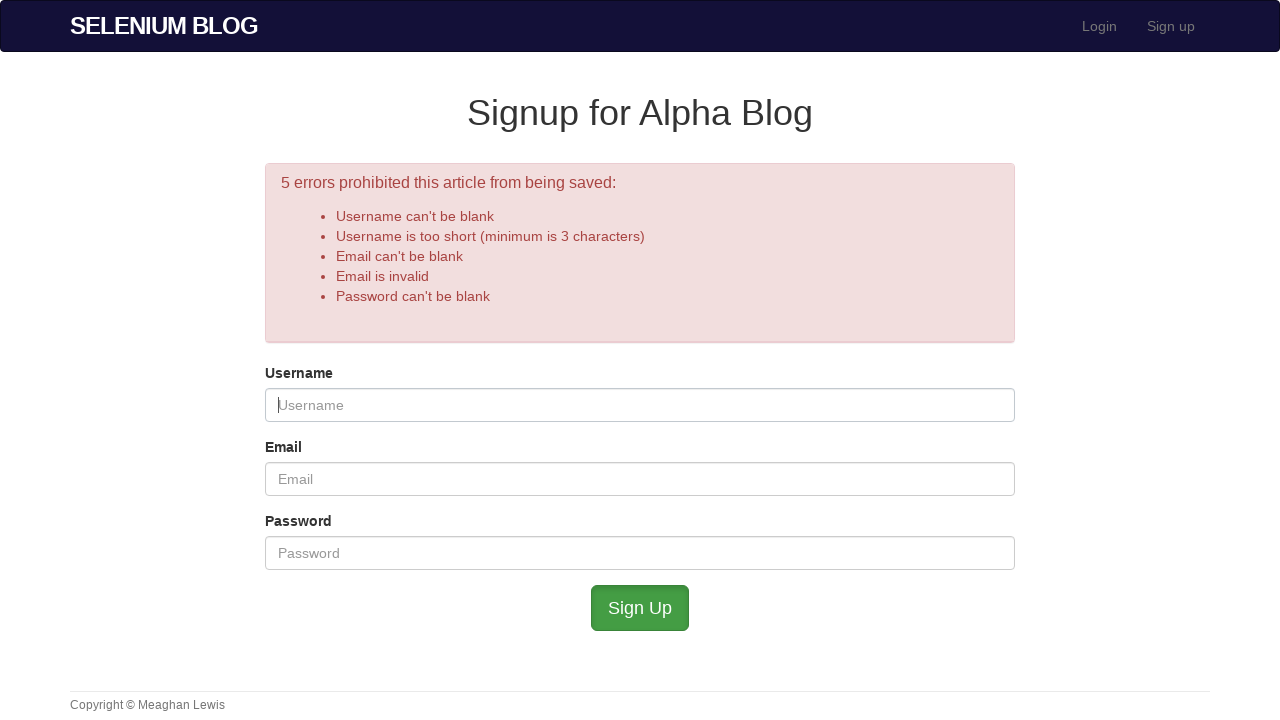

Waited for error/validation message to appear
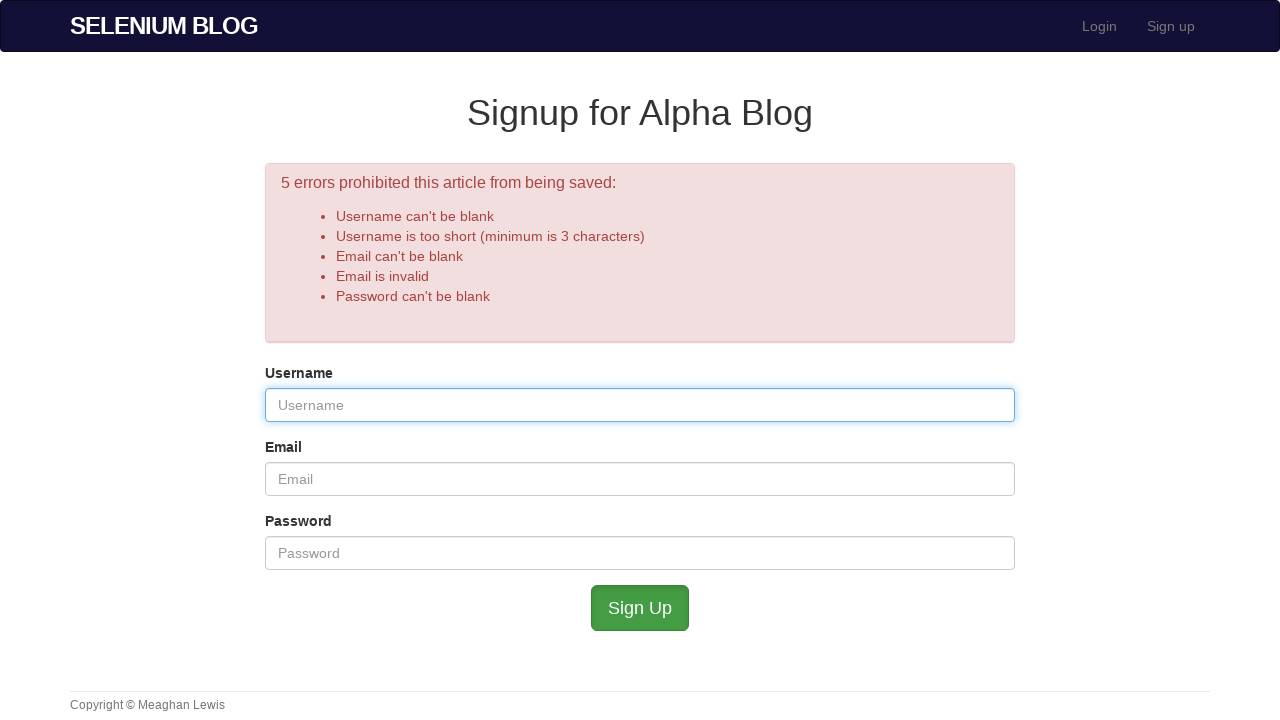

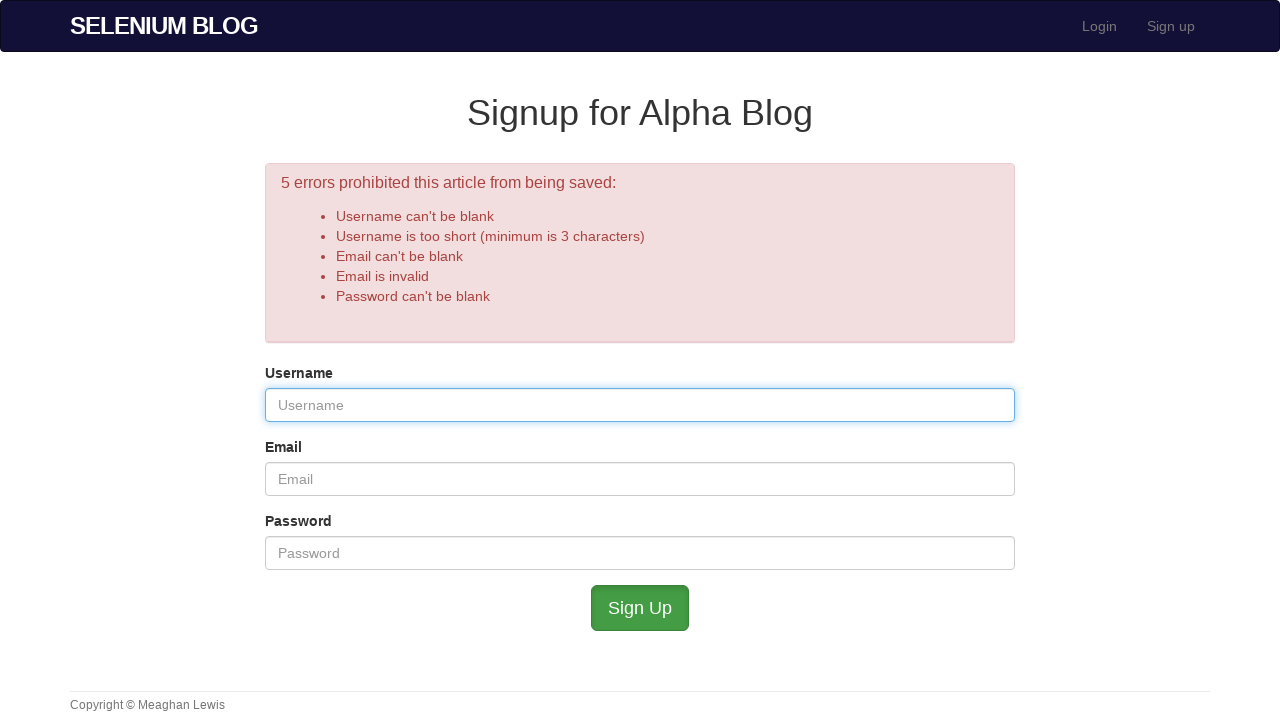